Tests the newsletter subscription functionality by scrolling to the subscription section, entering an email address, and clicking the subscribe button.

Starting URL: http://automationexercise.com

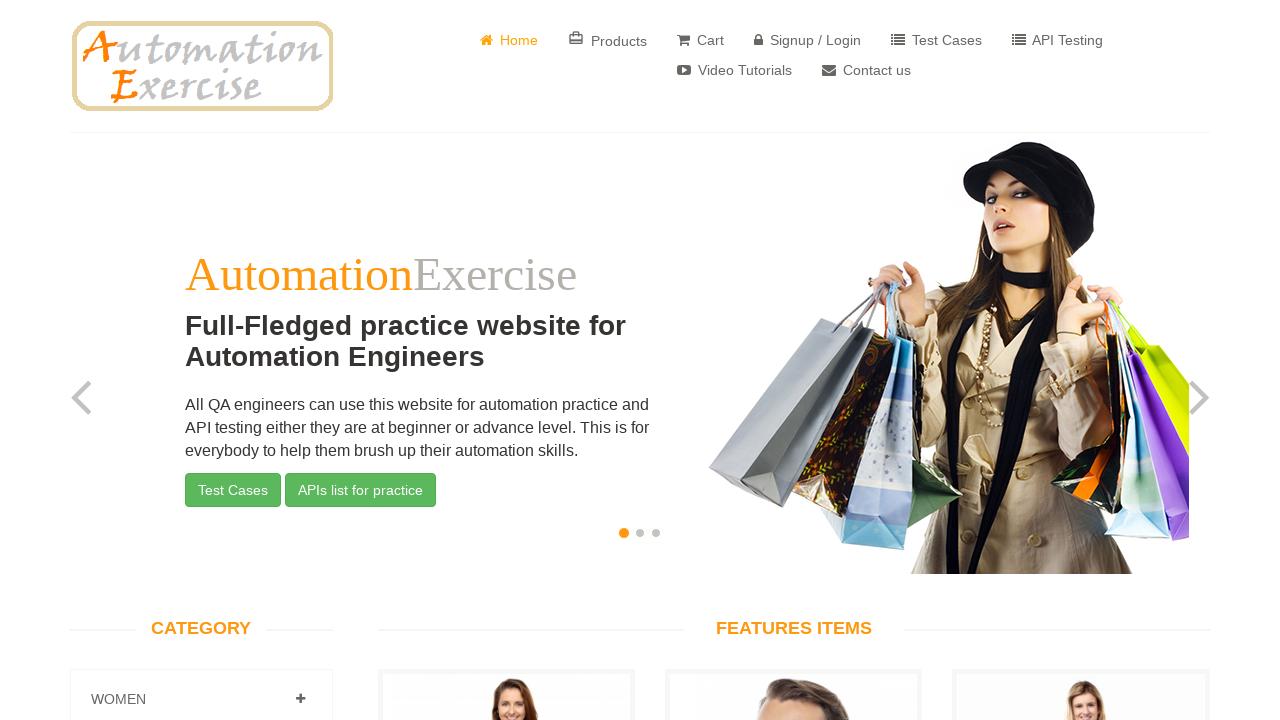

Scrolled down to the newsletter subscription section at bottom of page
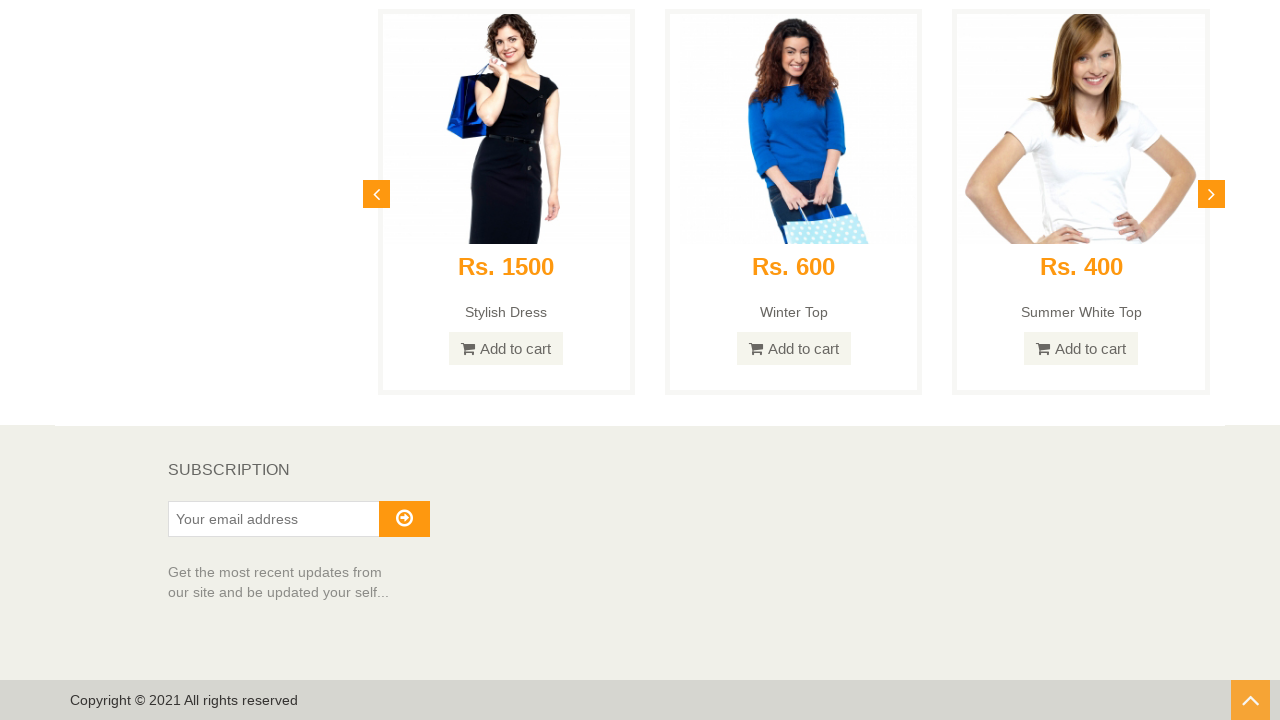

Entered email address 'maria.test2024@example.com' in subscription field on #susbscribe_email
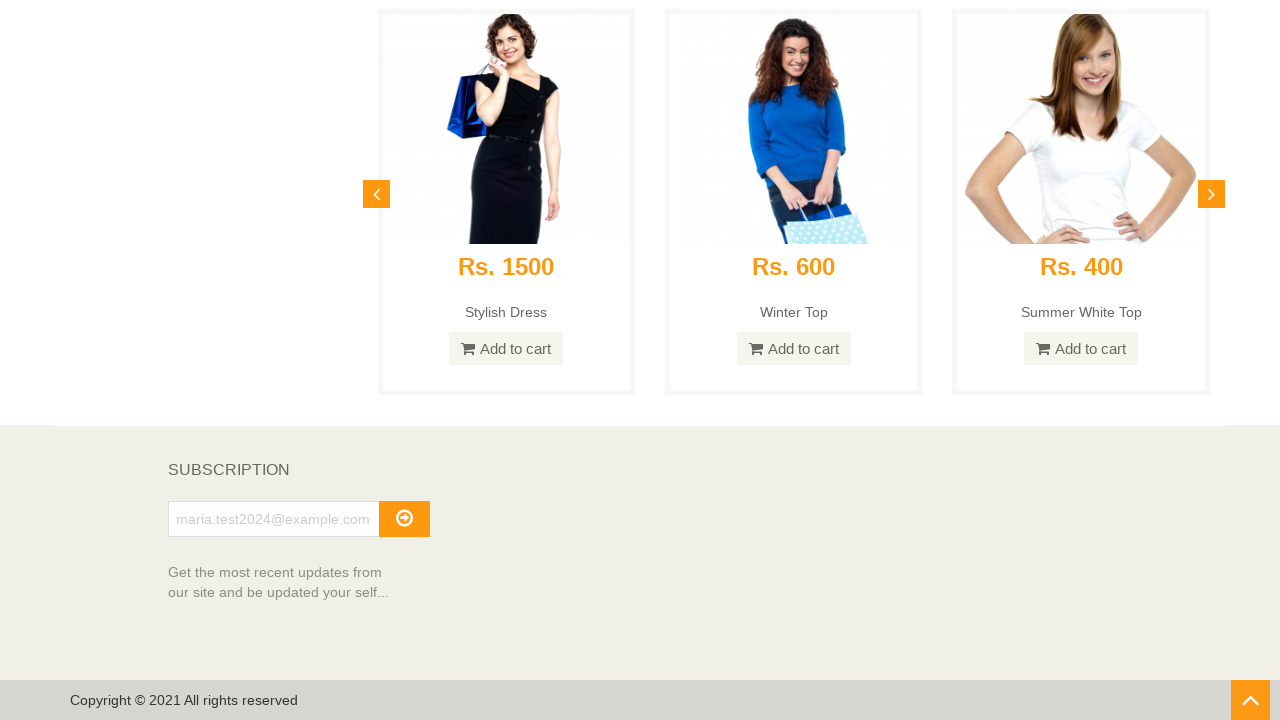

Clicked the subscribe button to submit newsletter subscription at (404, 519) on button.btn.btn-default
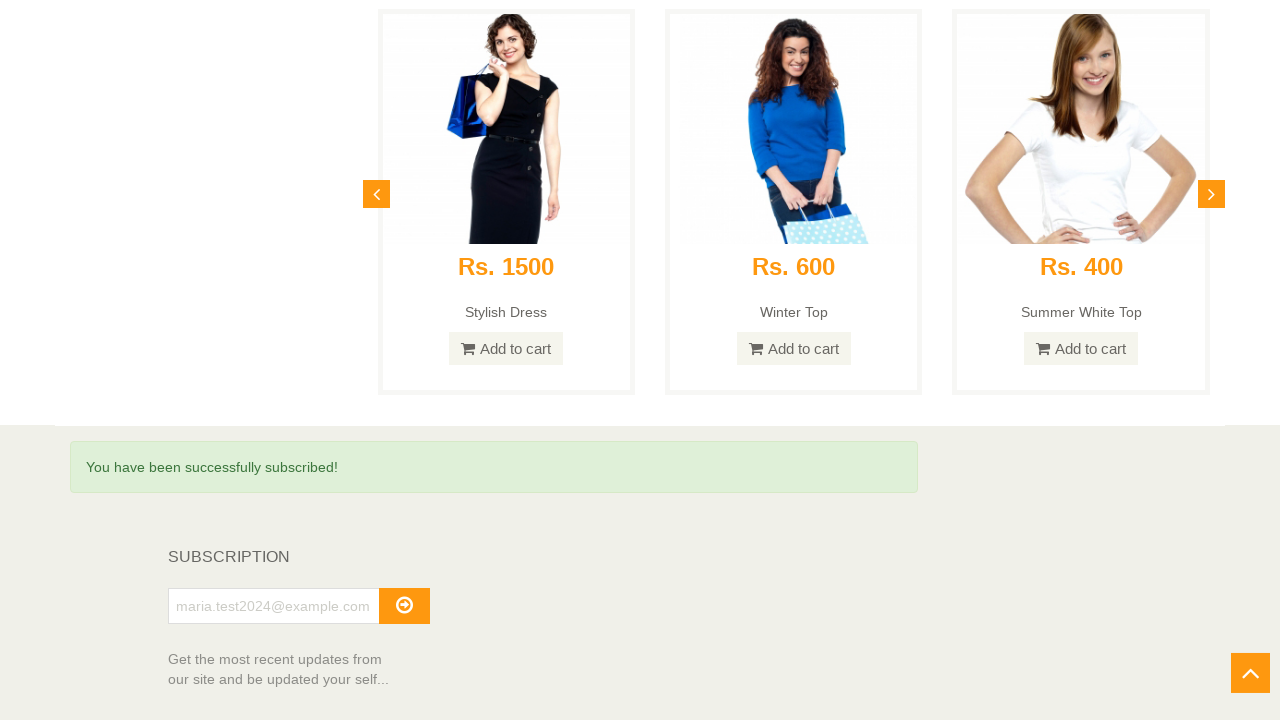

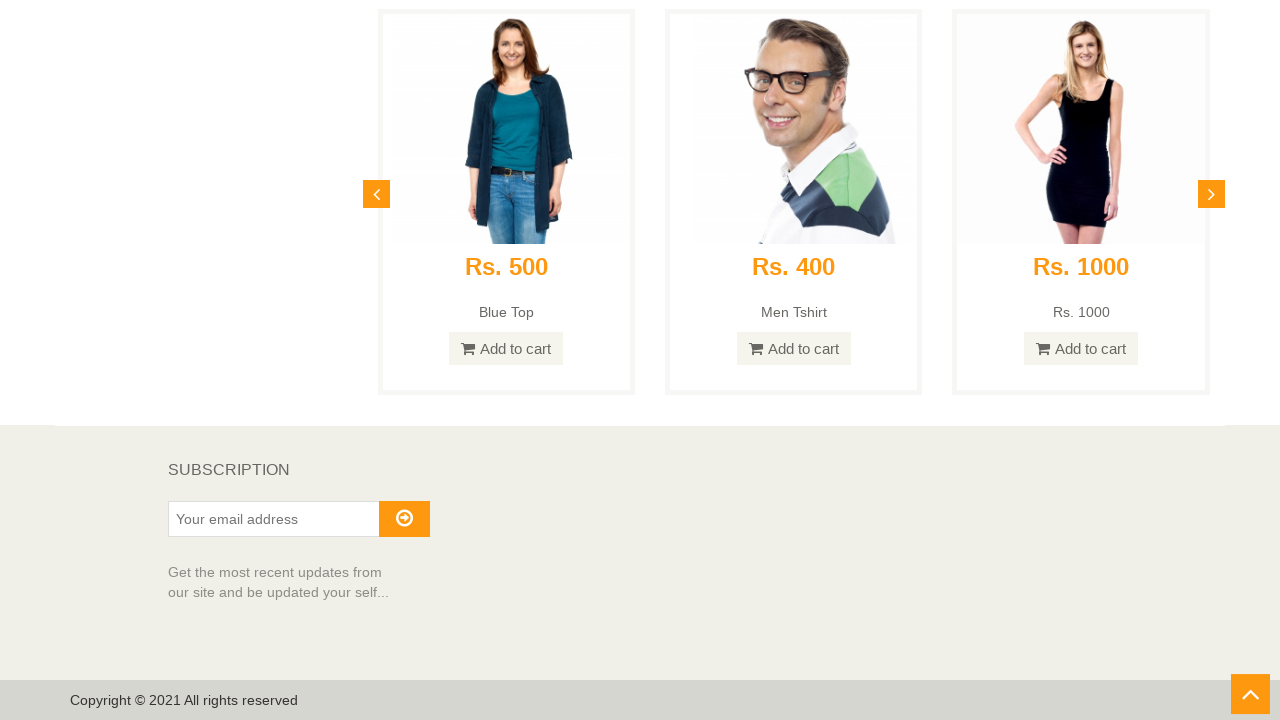